Tests adding specific vegetables to cart by iterating through product list and clicking add button for items matching a predefined list (Cucumber, Brocolli, Beetroot, Pumpkin)

Starting URL: https://rahulshettyacademy.com/seleniumPractise/#/

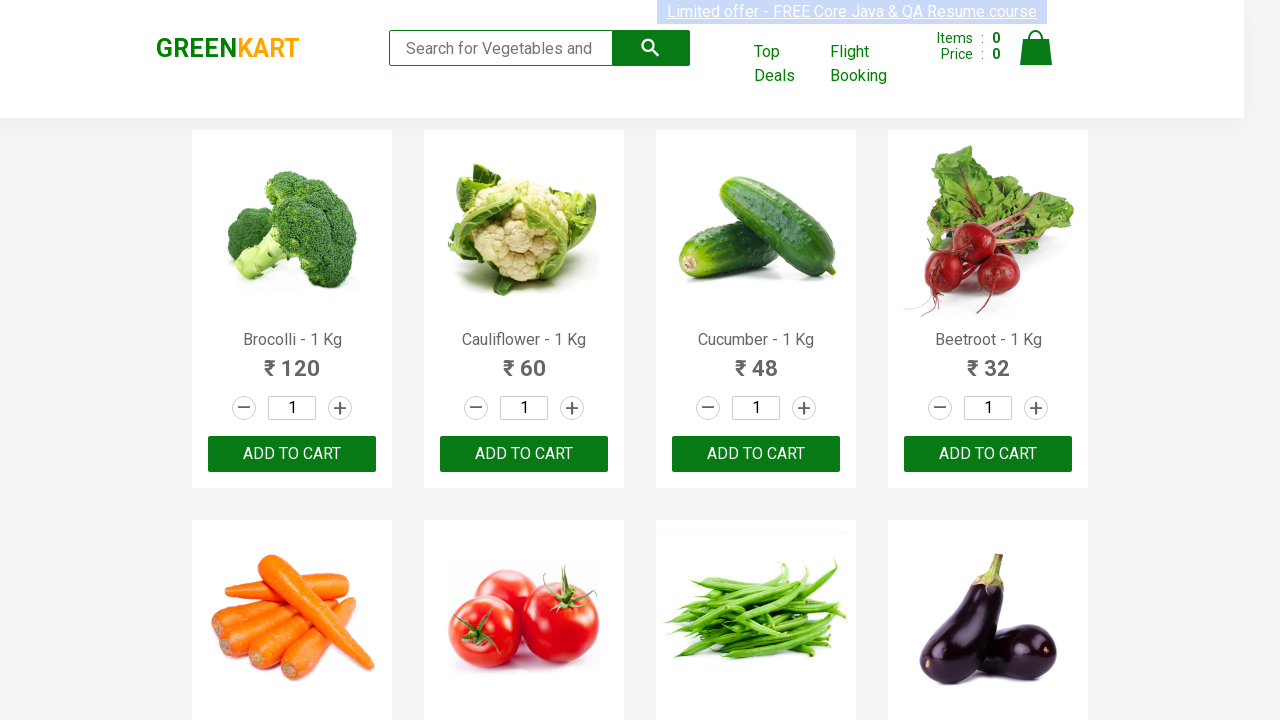

Waited for product list to load
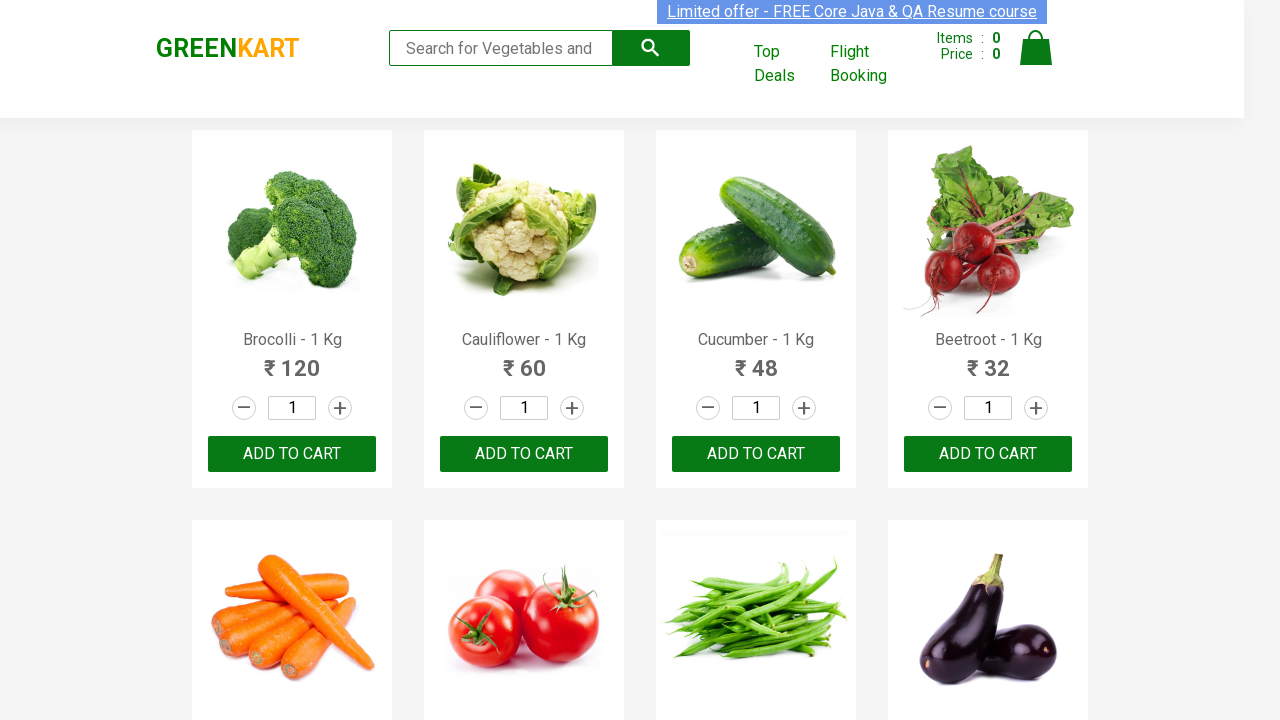

Retrieved all product elements from the page
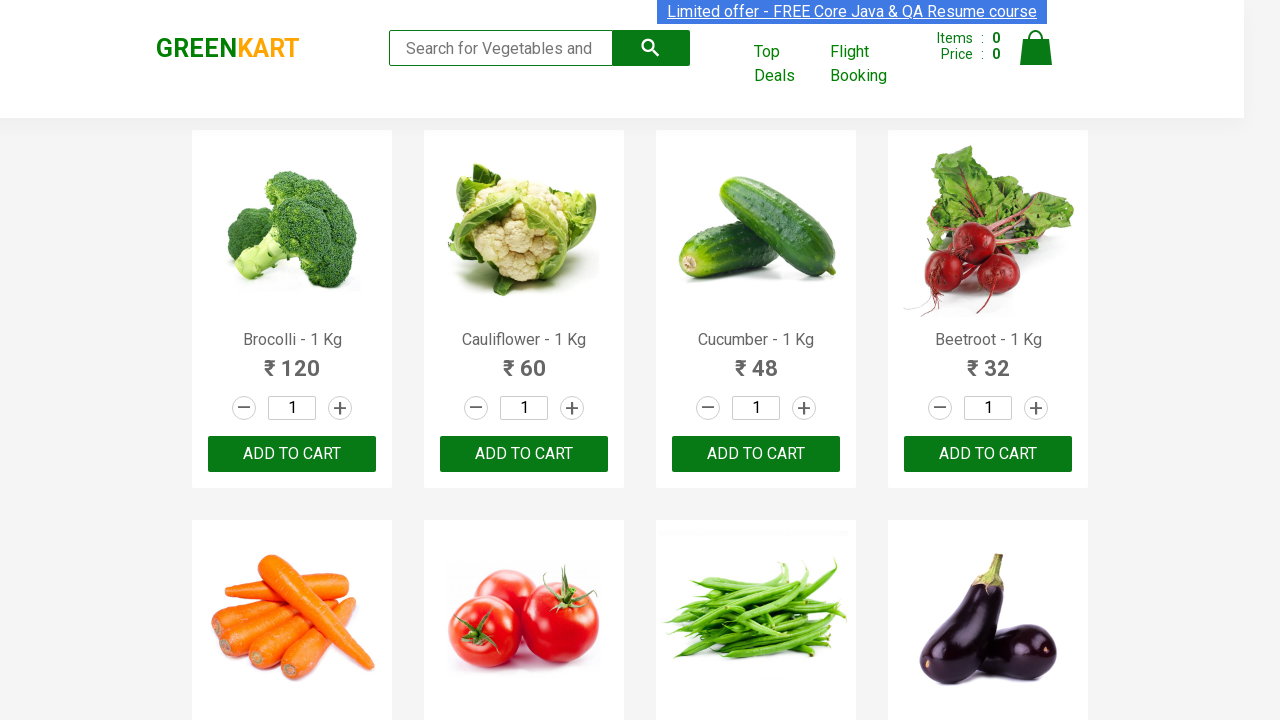

Added Brocolli to cart (item 1 of 4) at (292, 454) on xpath=//div[@class='product-action']/button >> nth=0
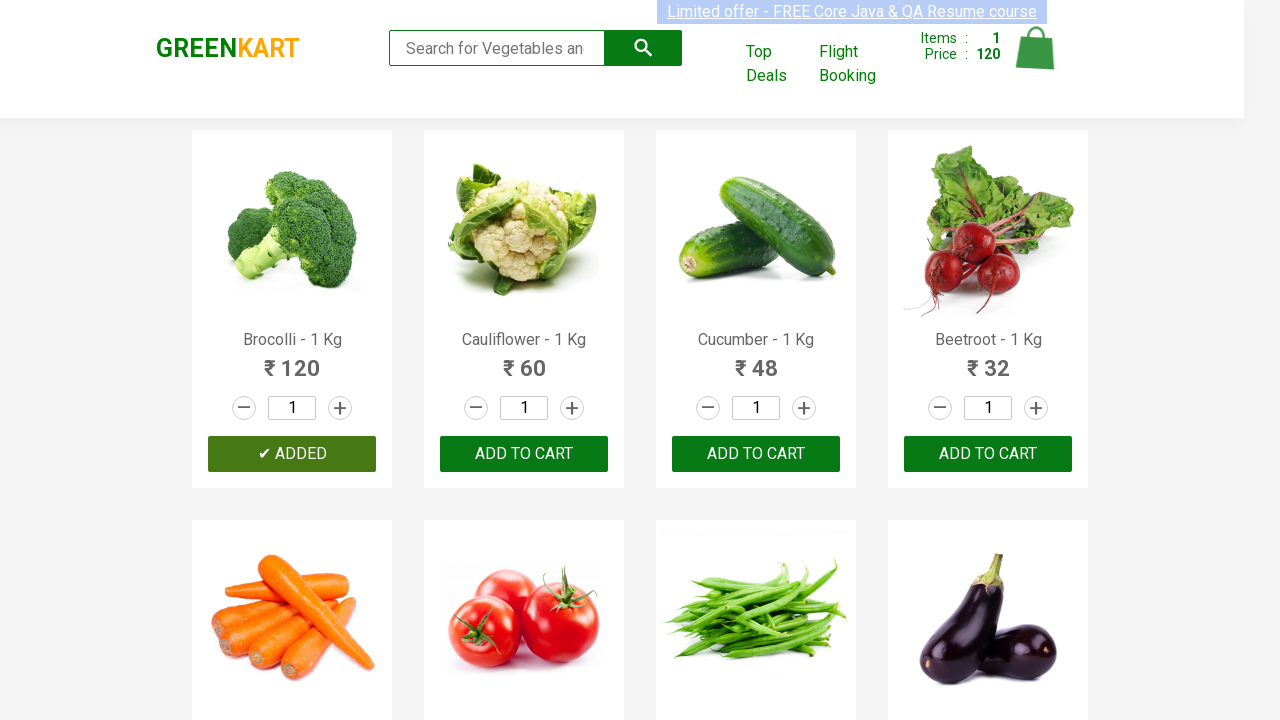

Added Cucumber to cart (item 2 of 4) at (756, 454) on xpath=//div[@class='product-action']/button >> nth=2
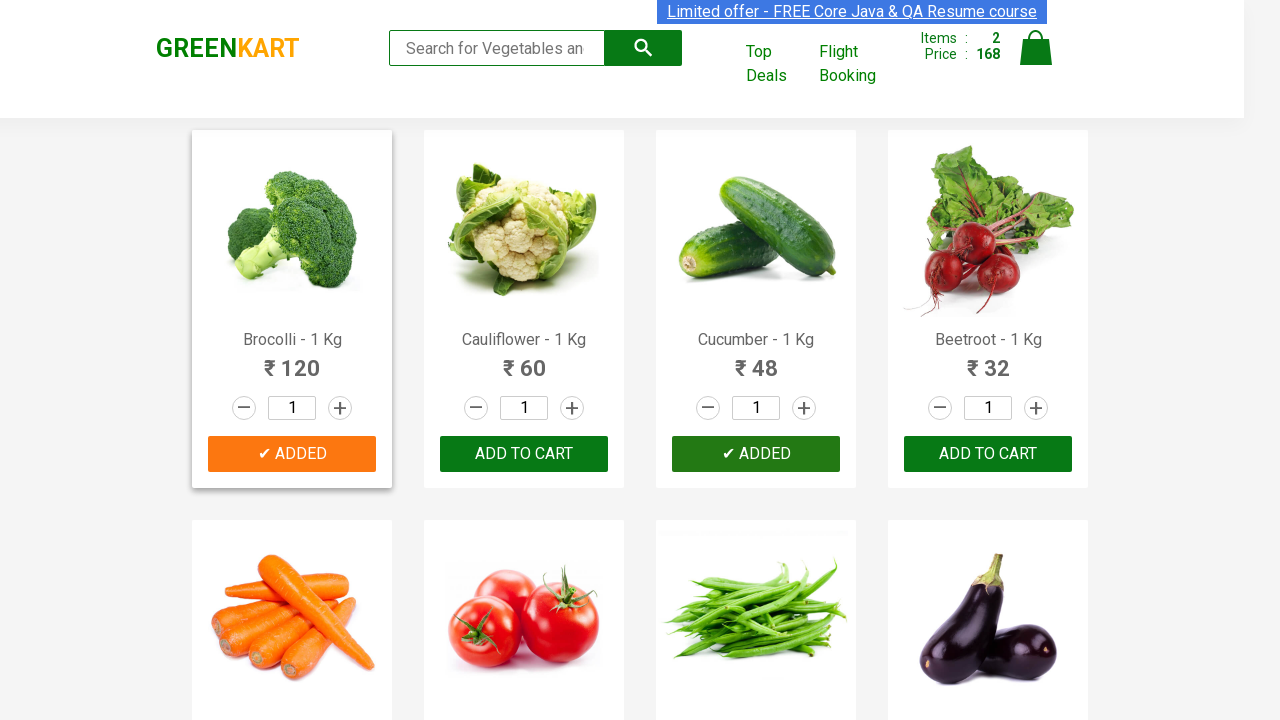

Added Beetroot to cart (item 3 of 4) at (988, 454) on xpath=//div[@class='product-action']/button >> nth=3
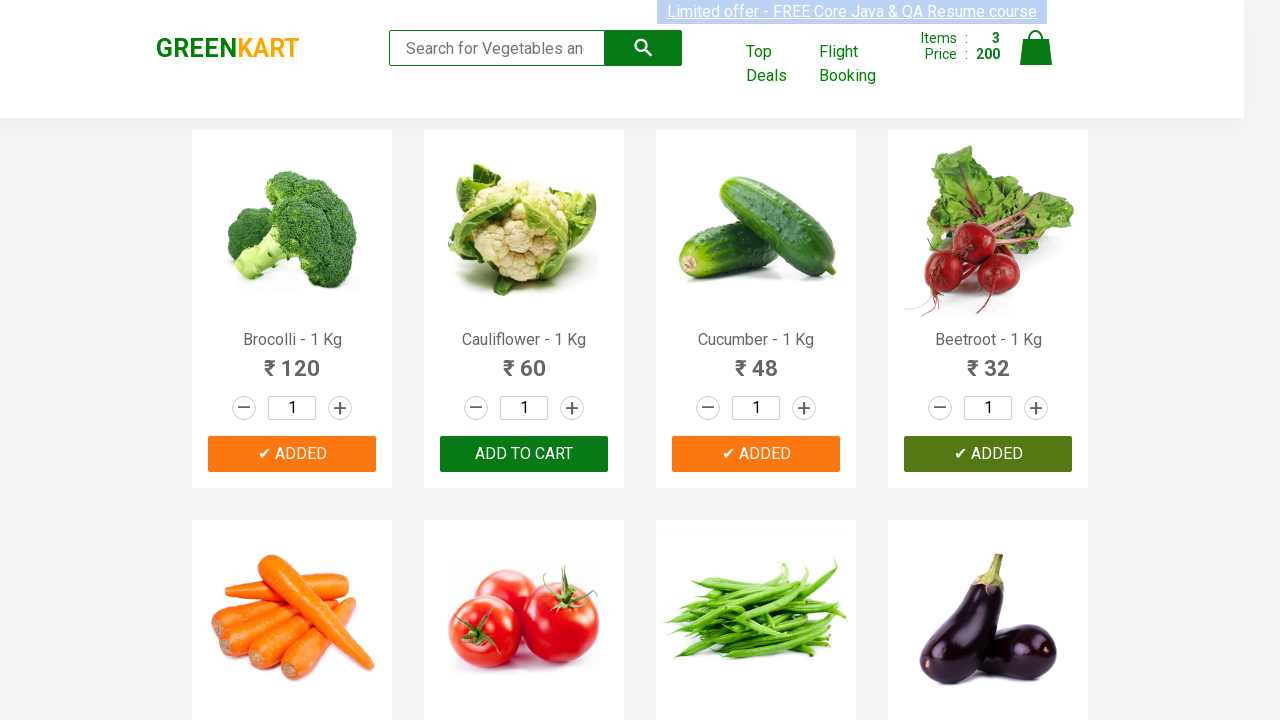

Added Pumpkin to cart (item 4 of 4) at (988, 360) on xpath=//div[@class='product-action']/button >> nth=11
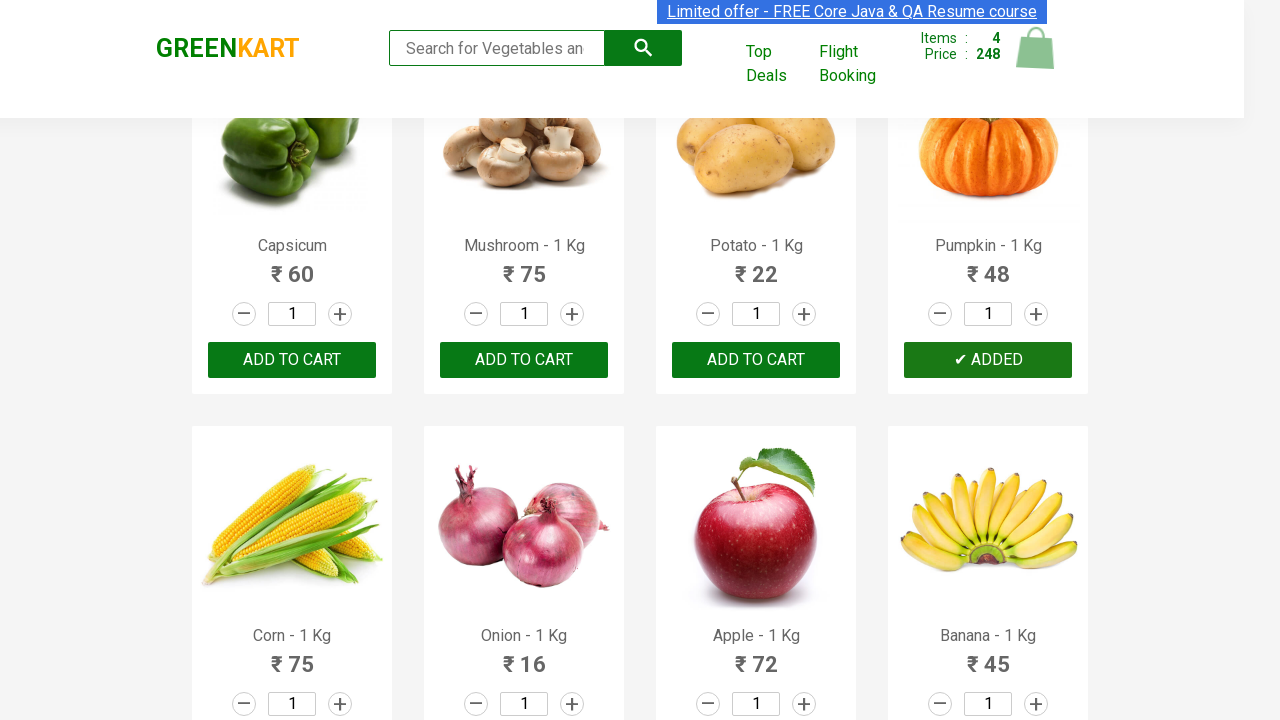

All required vegetables have been added to cart
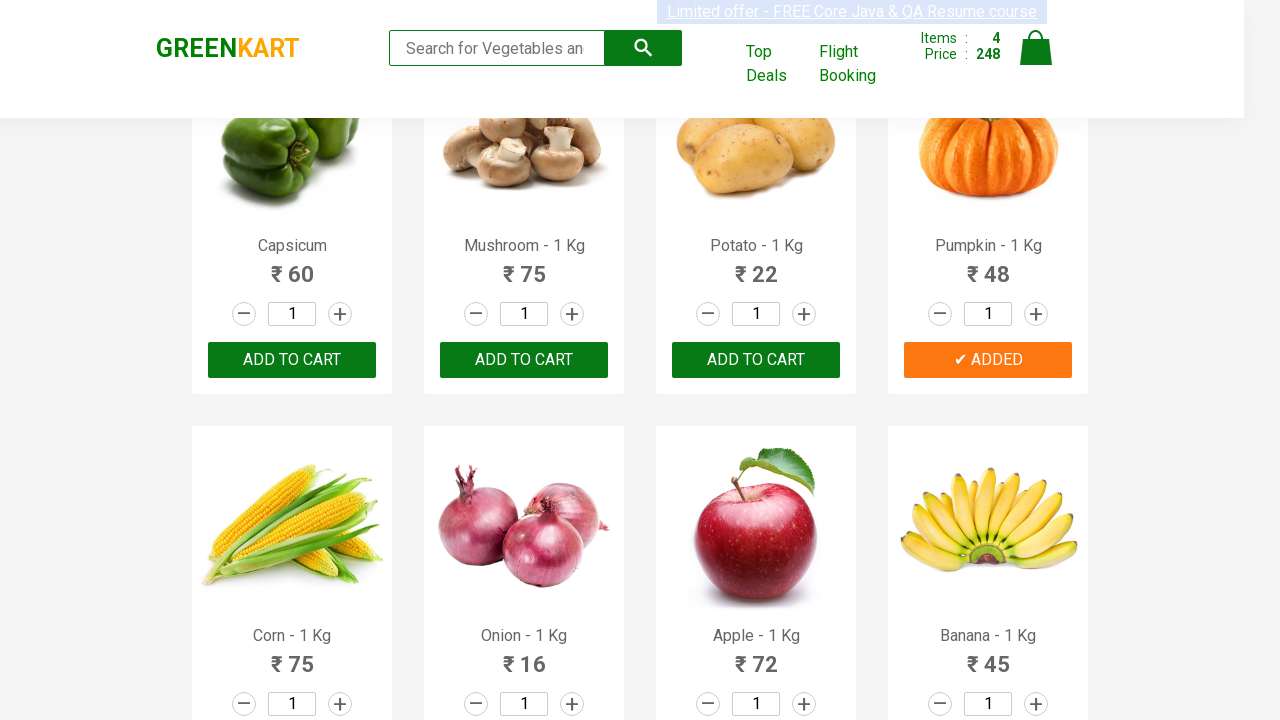

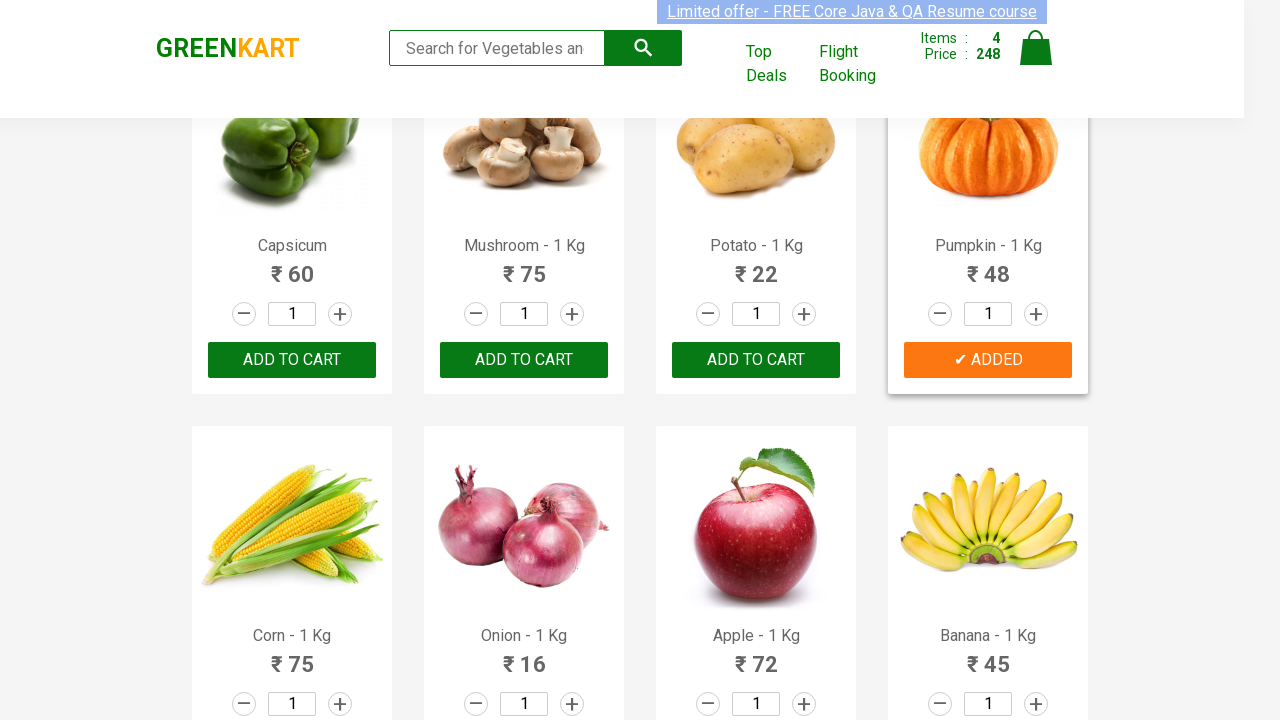